Clicks the Top Hits link and verifies the page heading displays "Top Hits"

Starting URL: https://www.99-bottles-of-beer.net/toplist.html

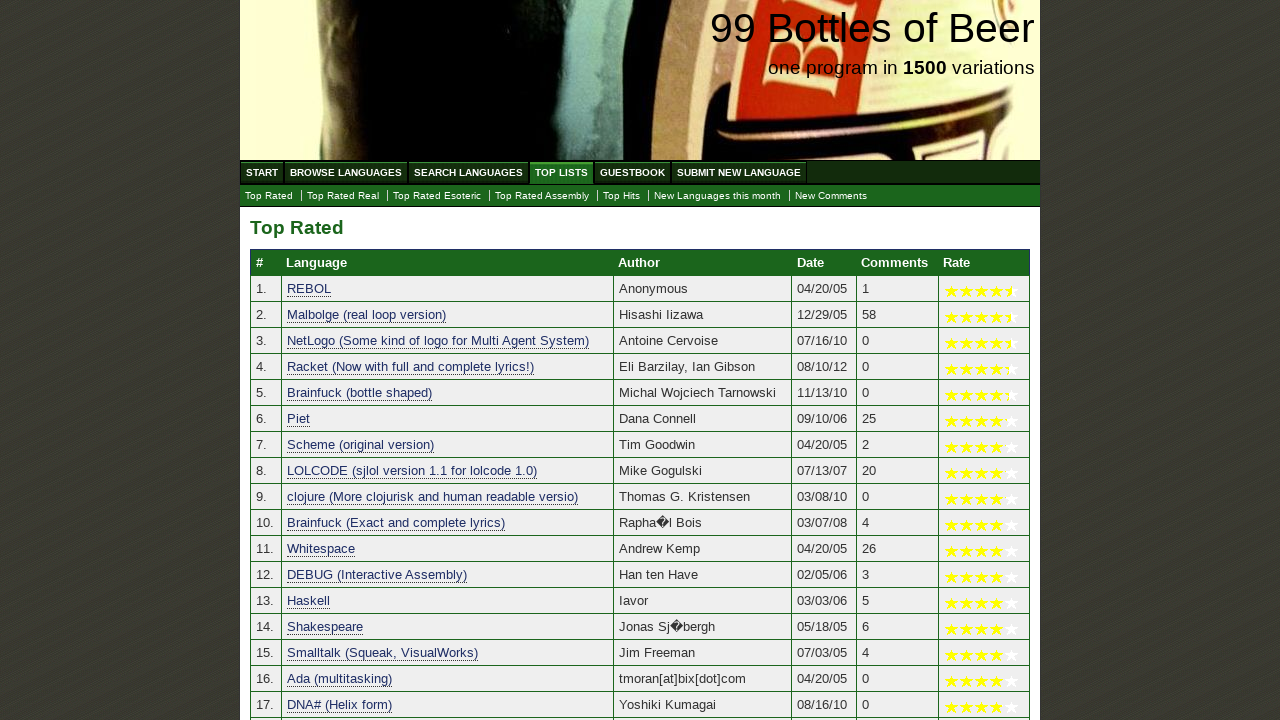

Clicked the Top Hits link at (622, 196) on xpath=//a[@href='./tophits.html']
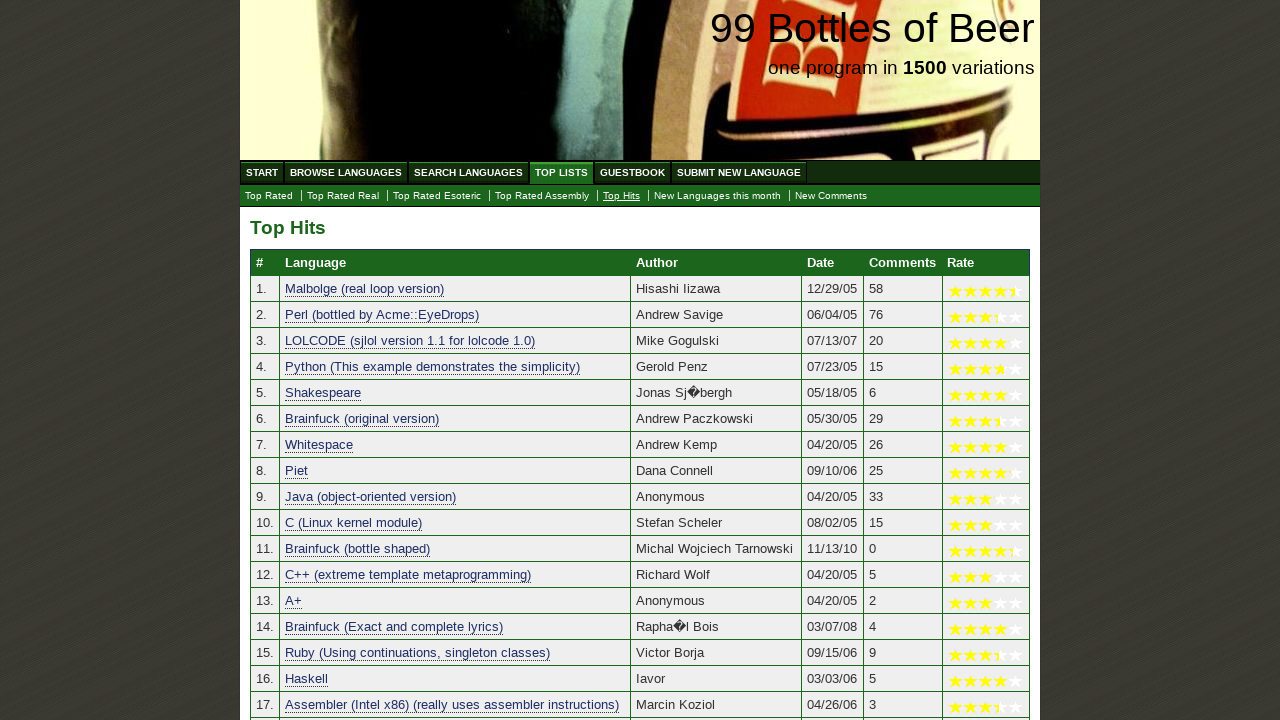

Top Hits page loaded and heading is visible
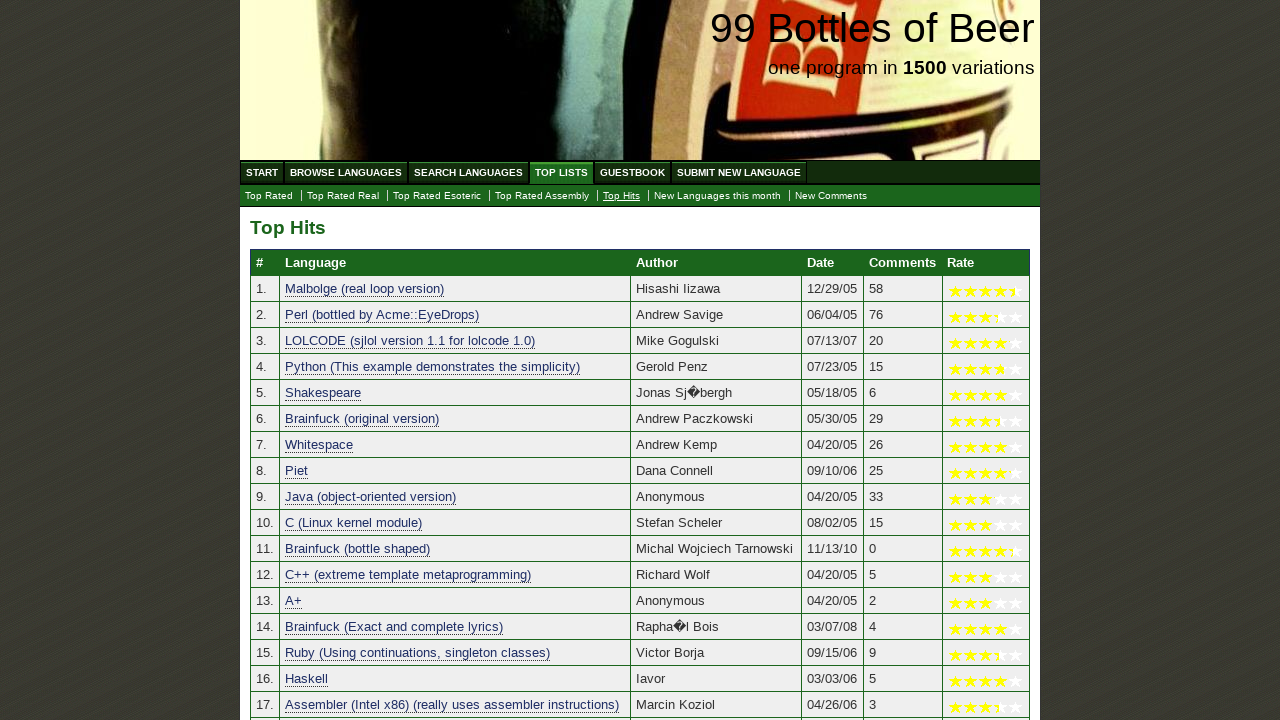

Verified page heading displays 'Top Hits'
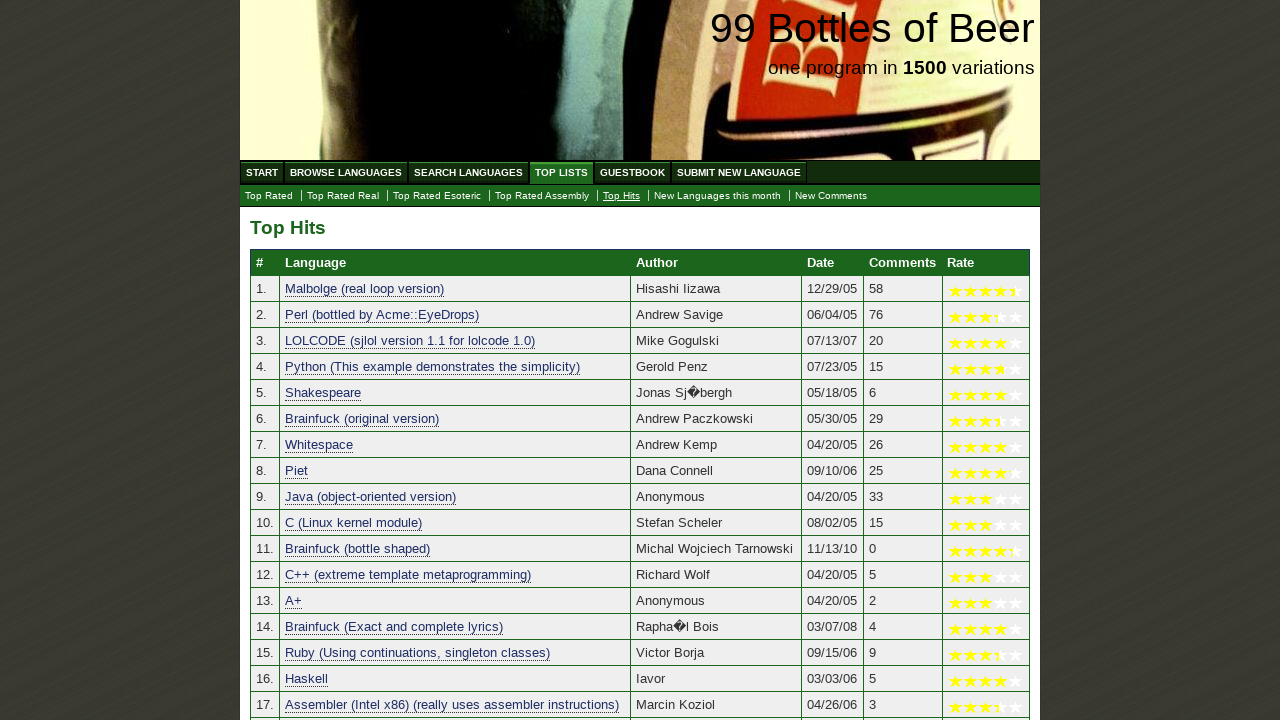

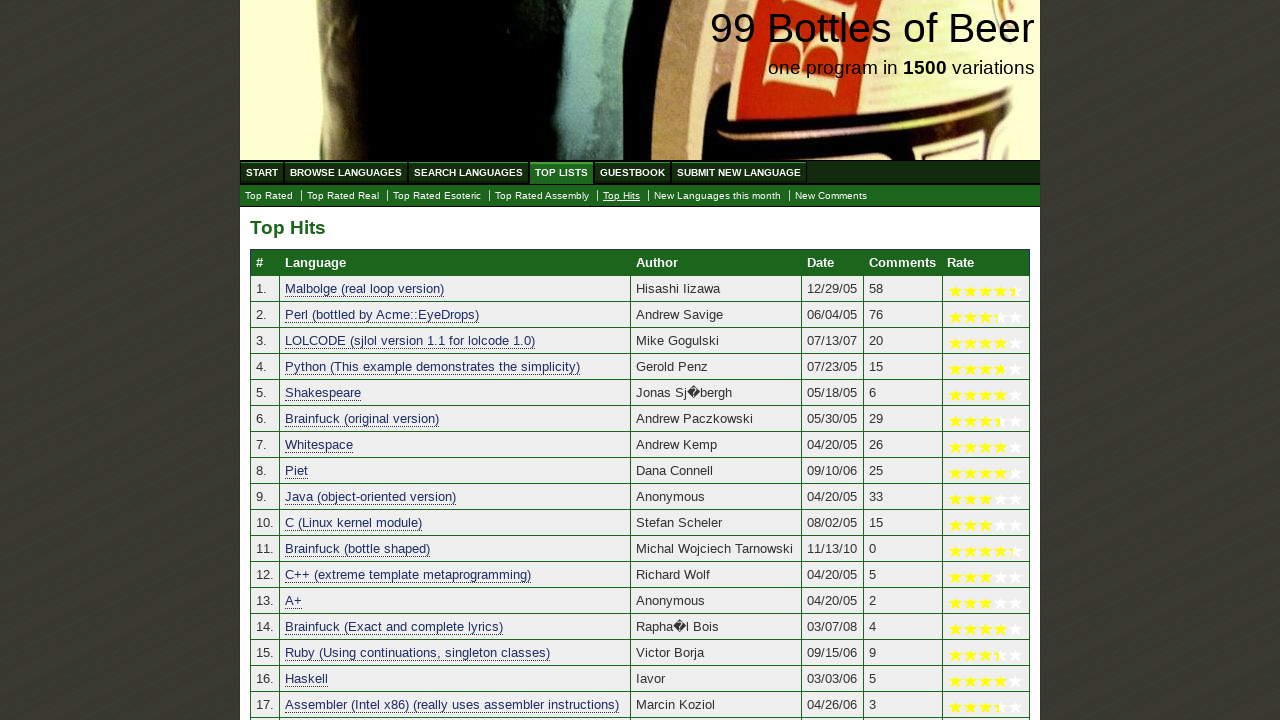